Tests checkbox functionality by clicking to select the first checkbox if unchecked, and clicking to deselect the second checkbox if checked

Starting URL: https://the-internet.herokuapp.com/checkboxes

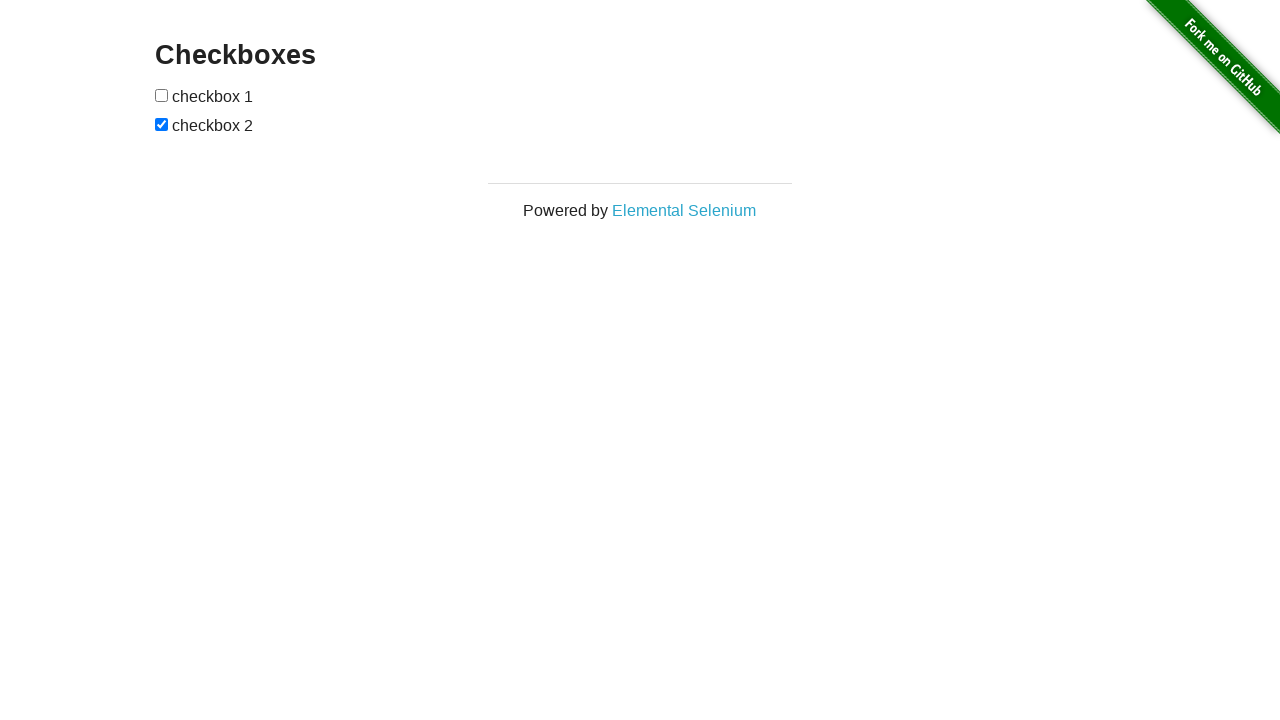

Located first checkbox element
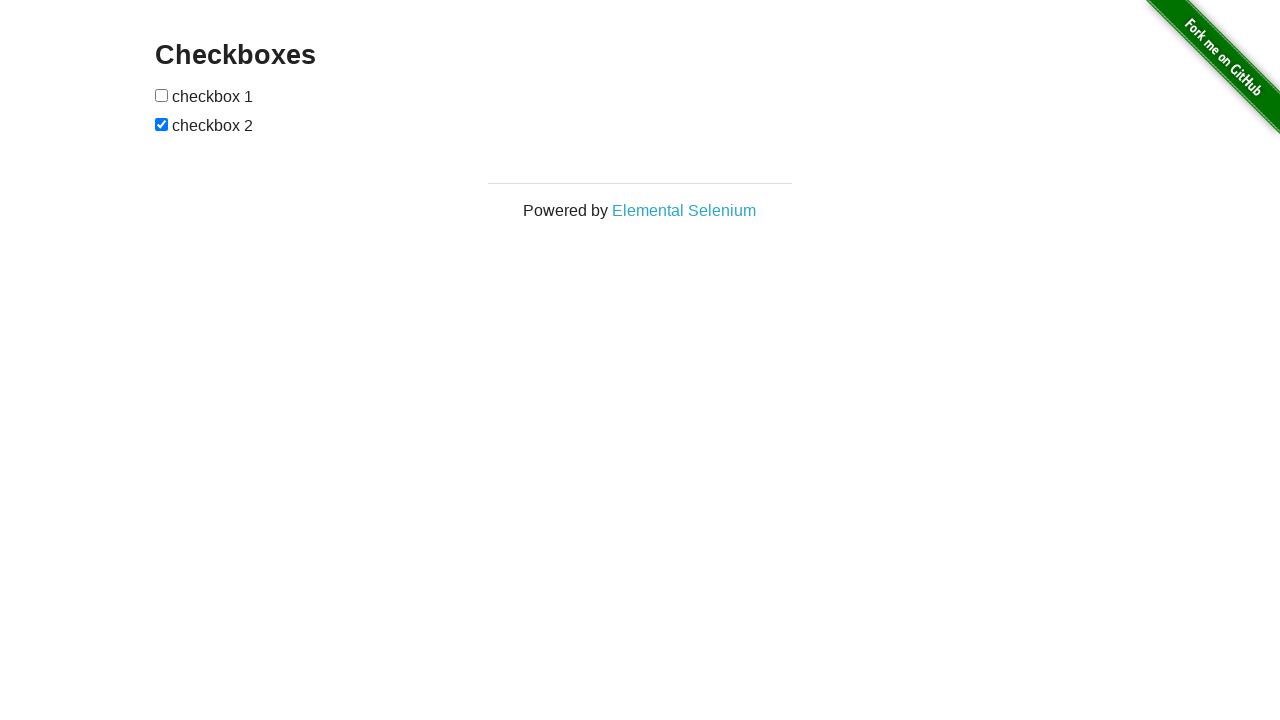

Located second checkbox element
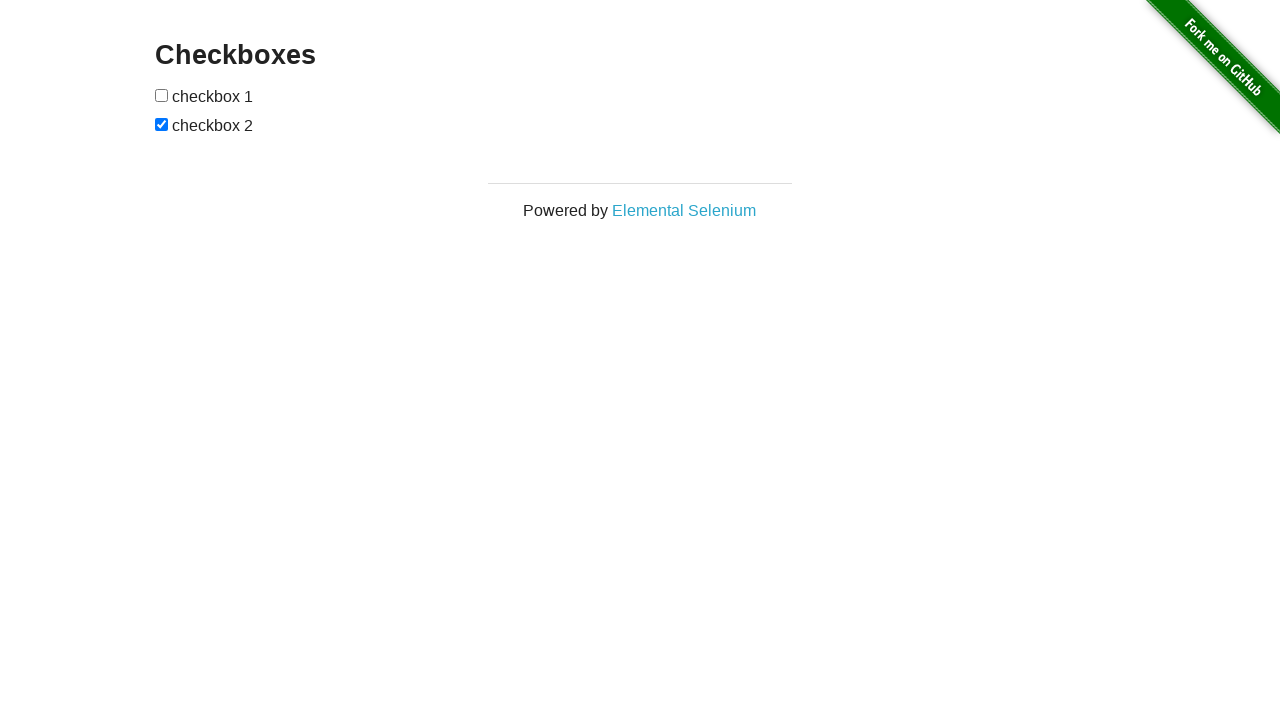

Clicked first checkbox to select it at (162, 95) on xpath=//form[@id='checkboxes']/input[1]
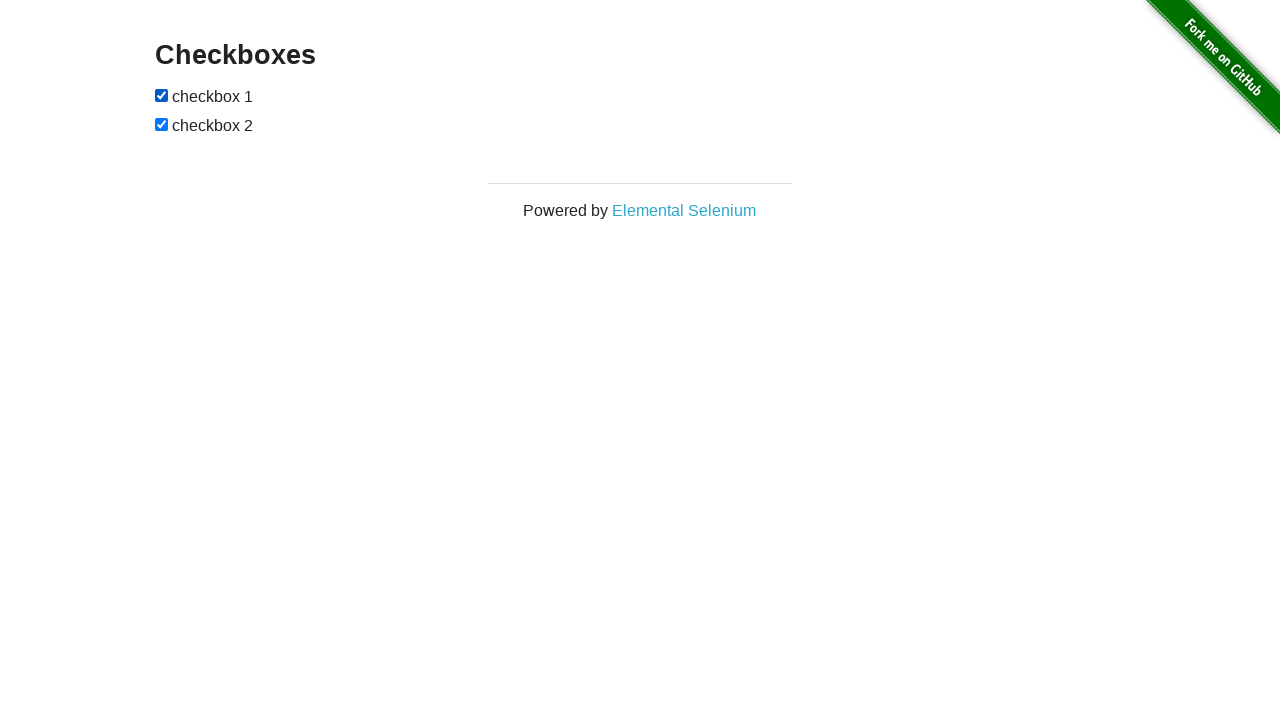

Clicked second checkbox to deselect it at (162, 124) on xpath=//form[@id='checkboxes']/input[2]
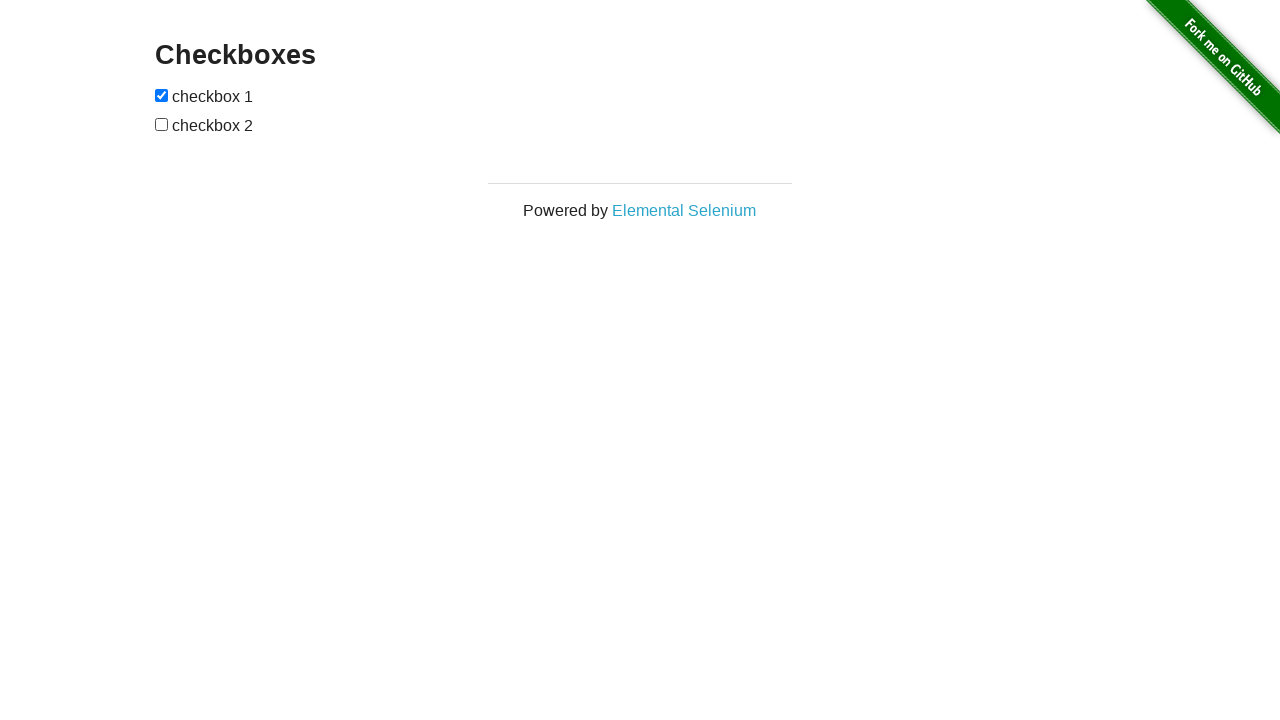

Verified that first checkbox is checked
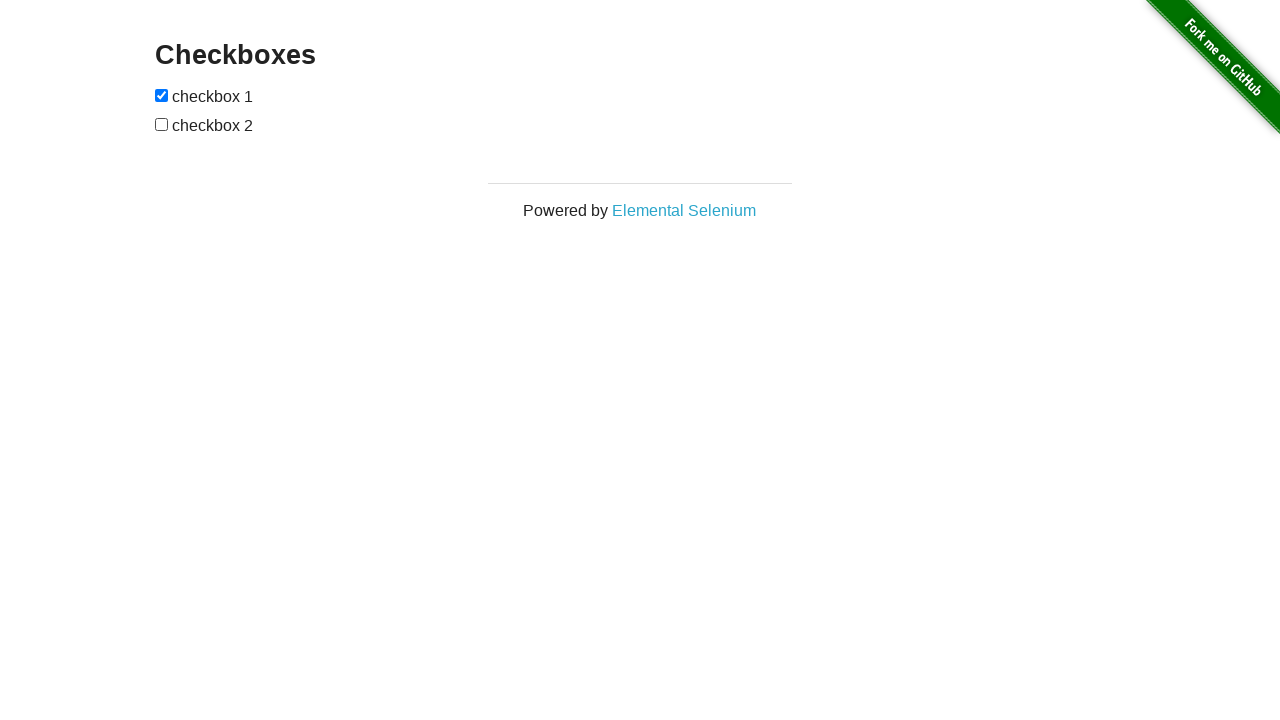

Verified that second checkbox is unchecked
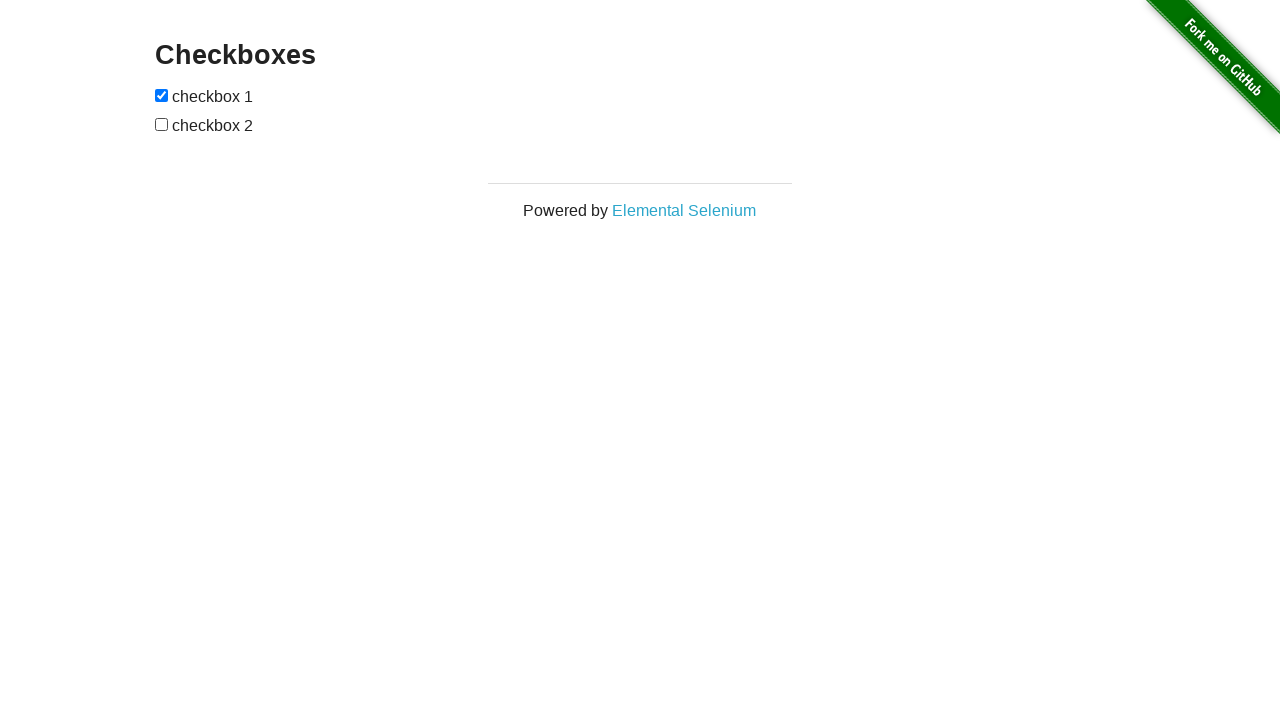

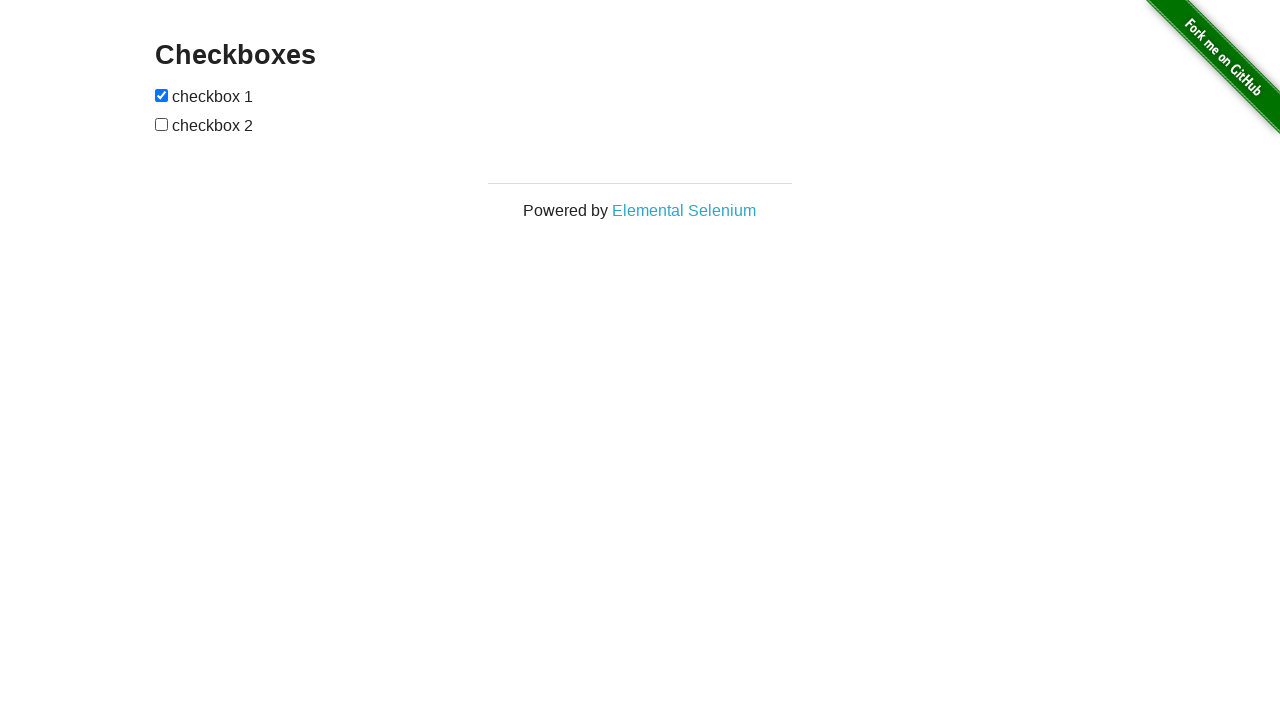